Tests the name dialog functionality by opening the dialog, filling in first, middle, and last names, then saving

Starting URL: https://skryabin.com/market/quote.html

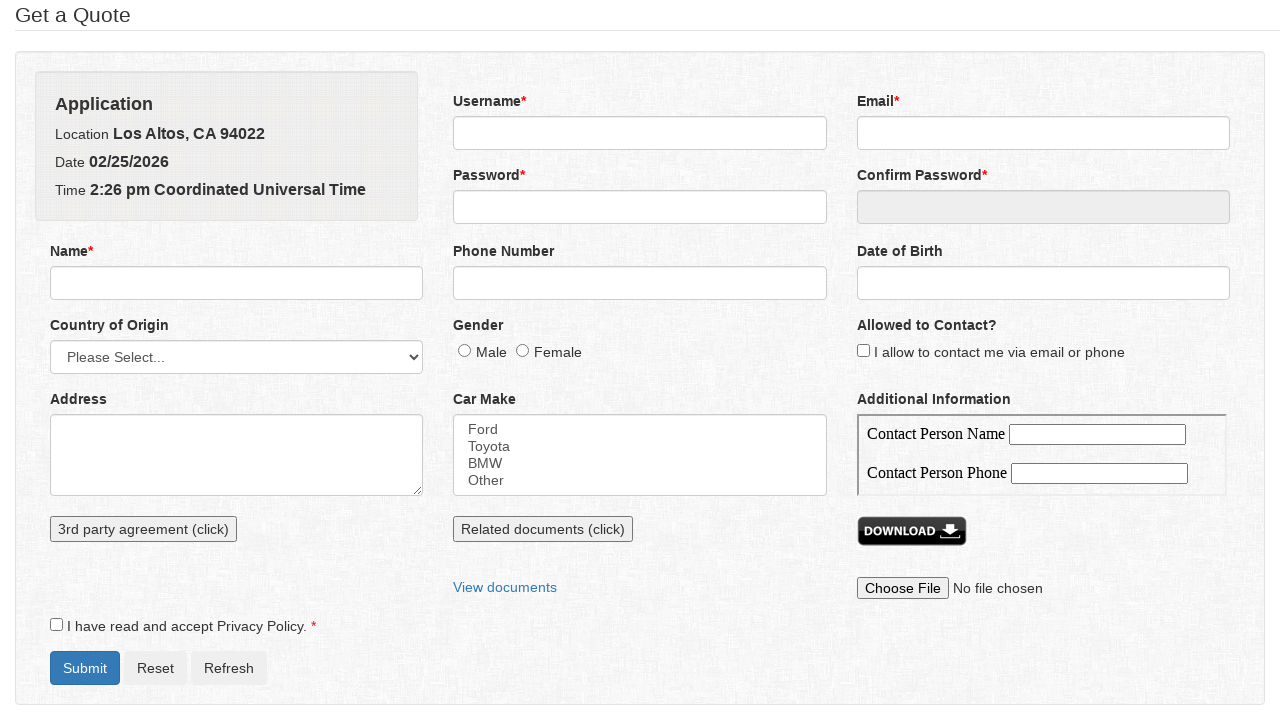

Clicked Name field to open dialog at (237, 283) on input#name
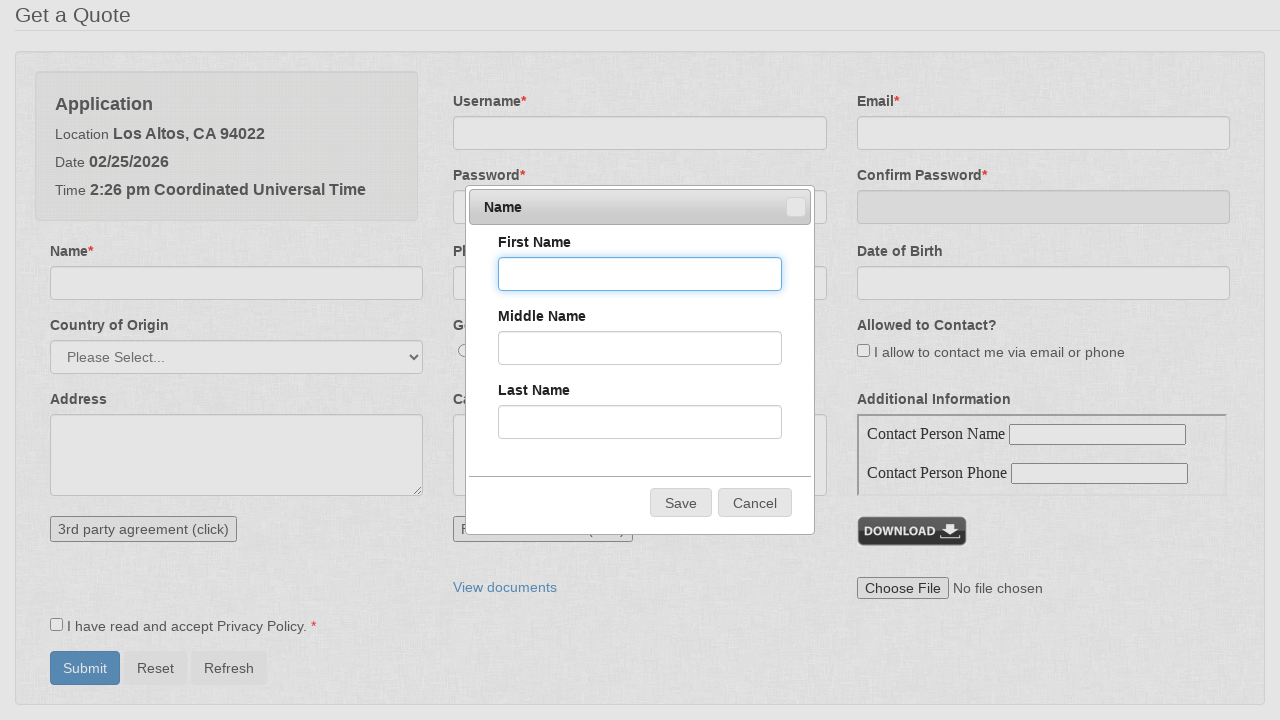

Name dialog appeared
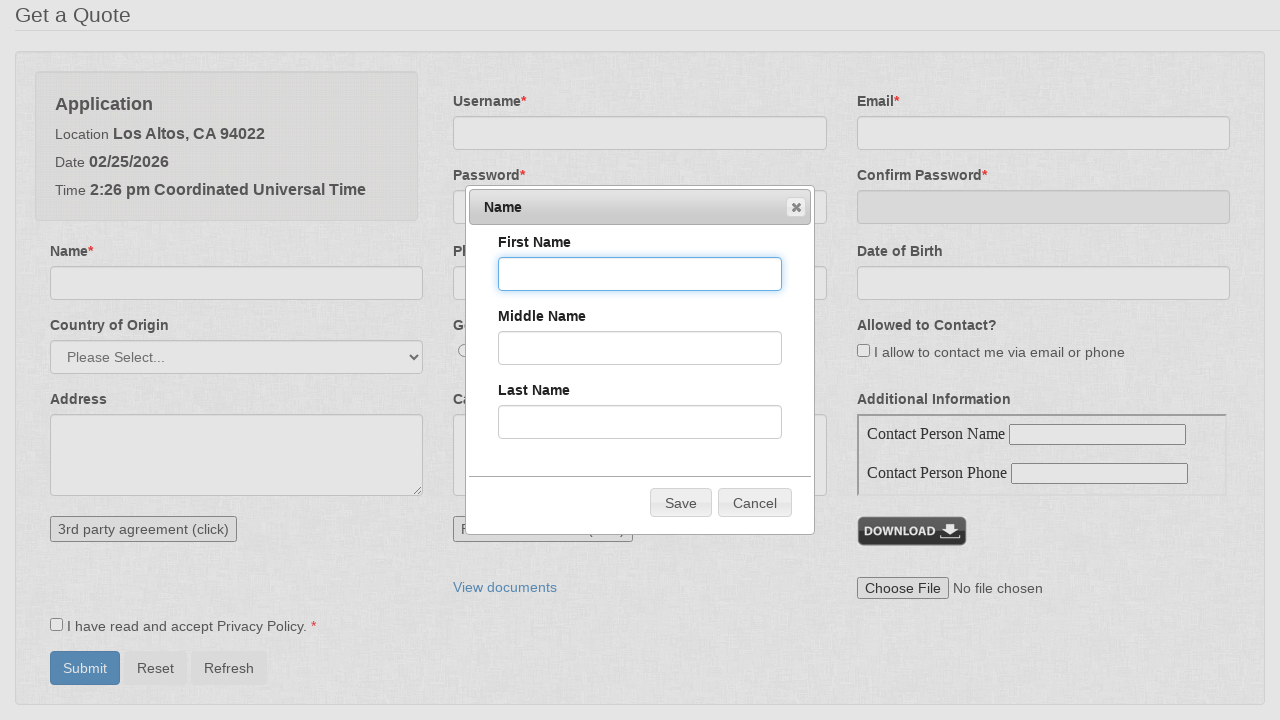

Filled first name field with 'John' on input#firstName
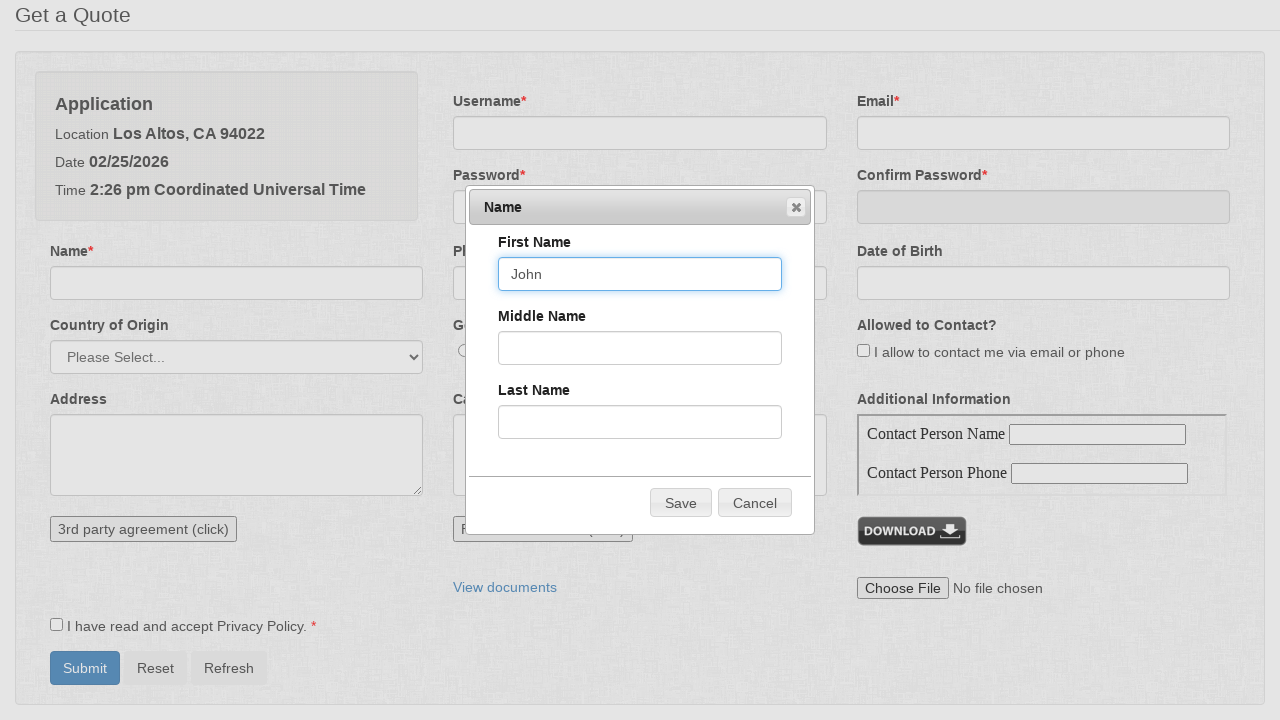

Filled middle name field with 'Michael' on input#middleName
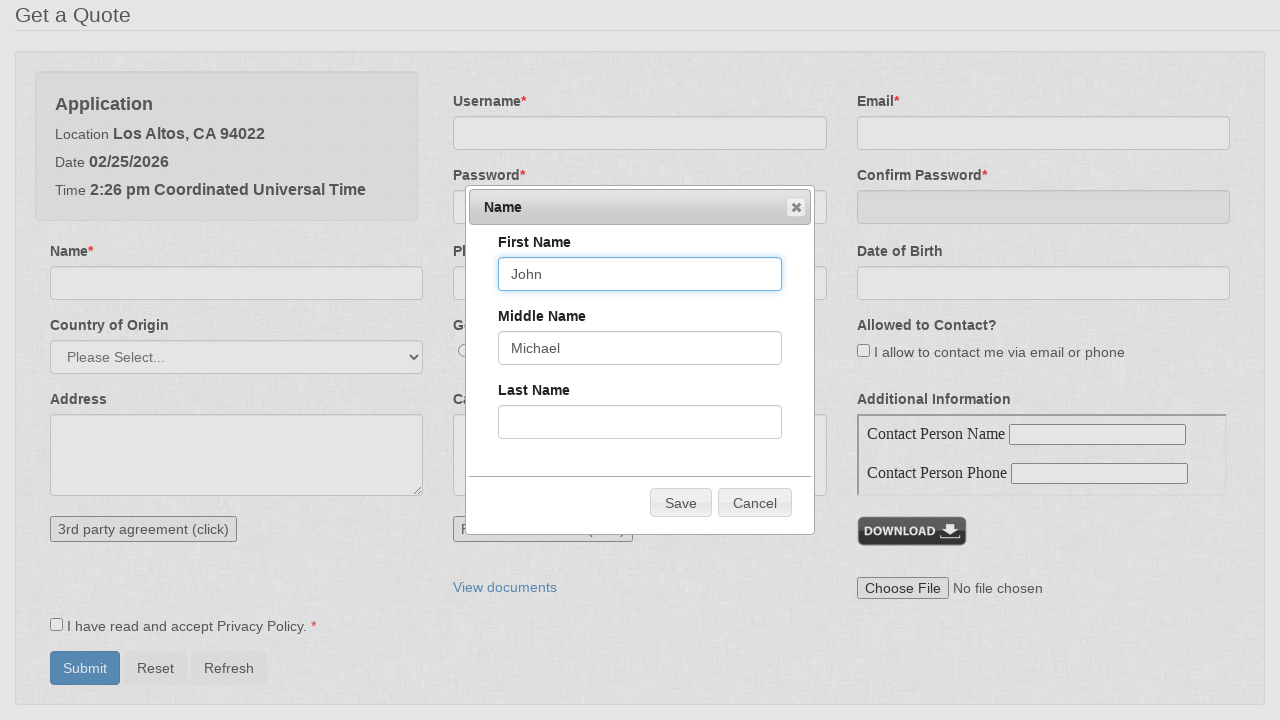

Filled last name field with 'Smith' on input#lastName
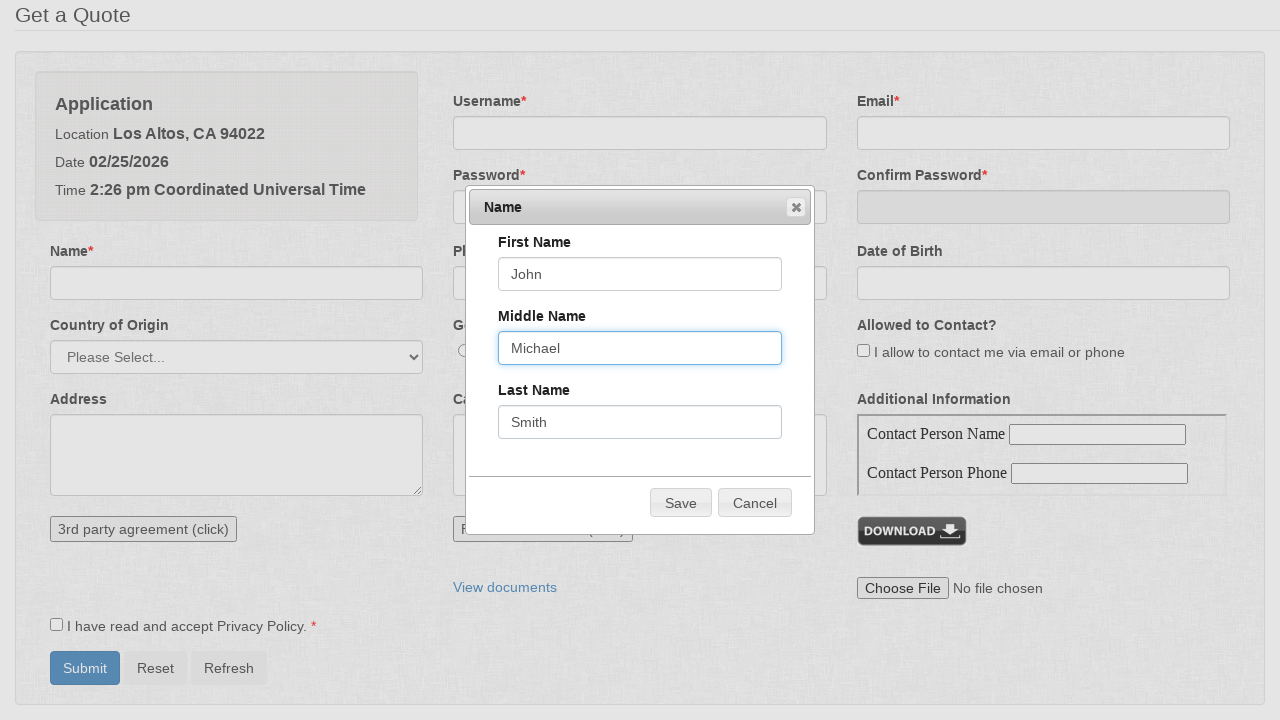

Clicked Save button to save name dialog at (681, 503) on span:has-text('Save')
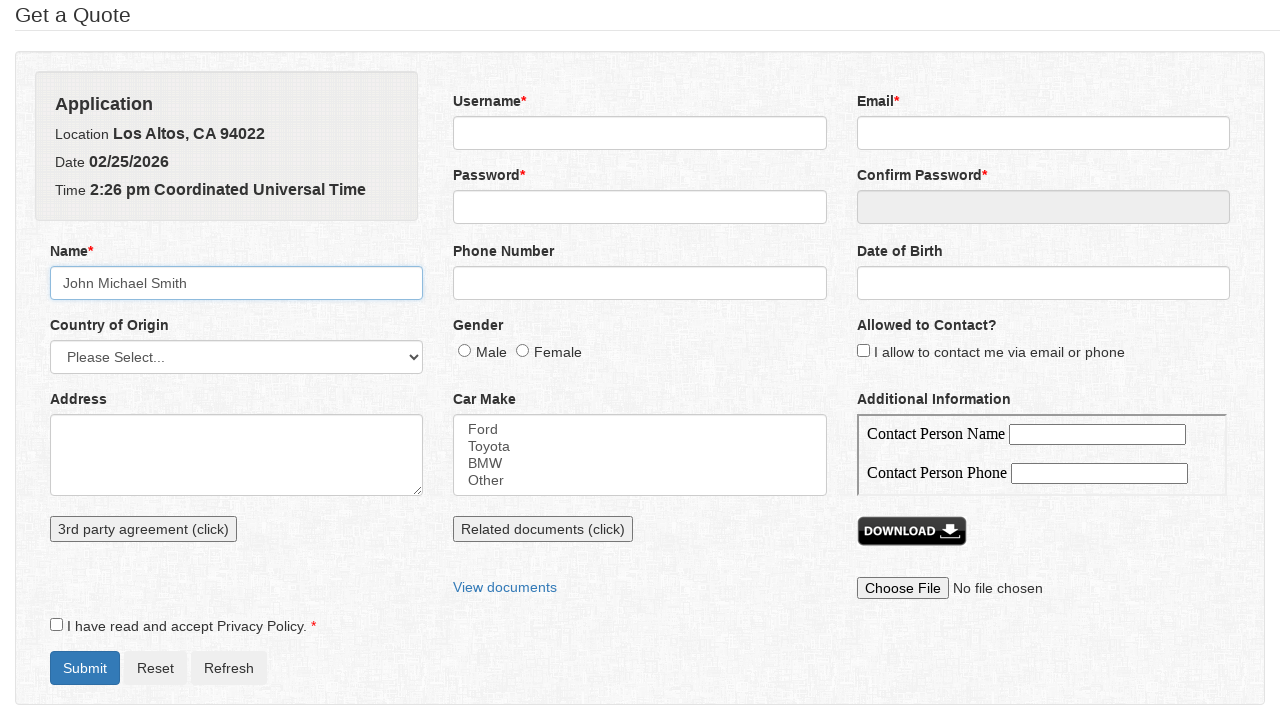

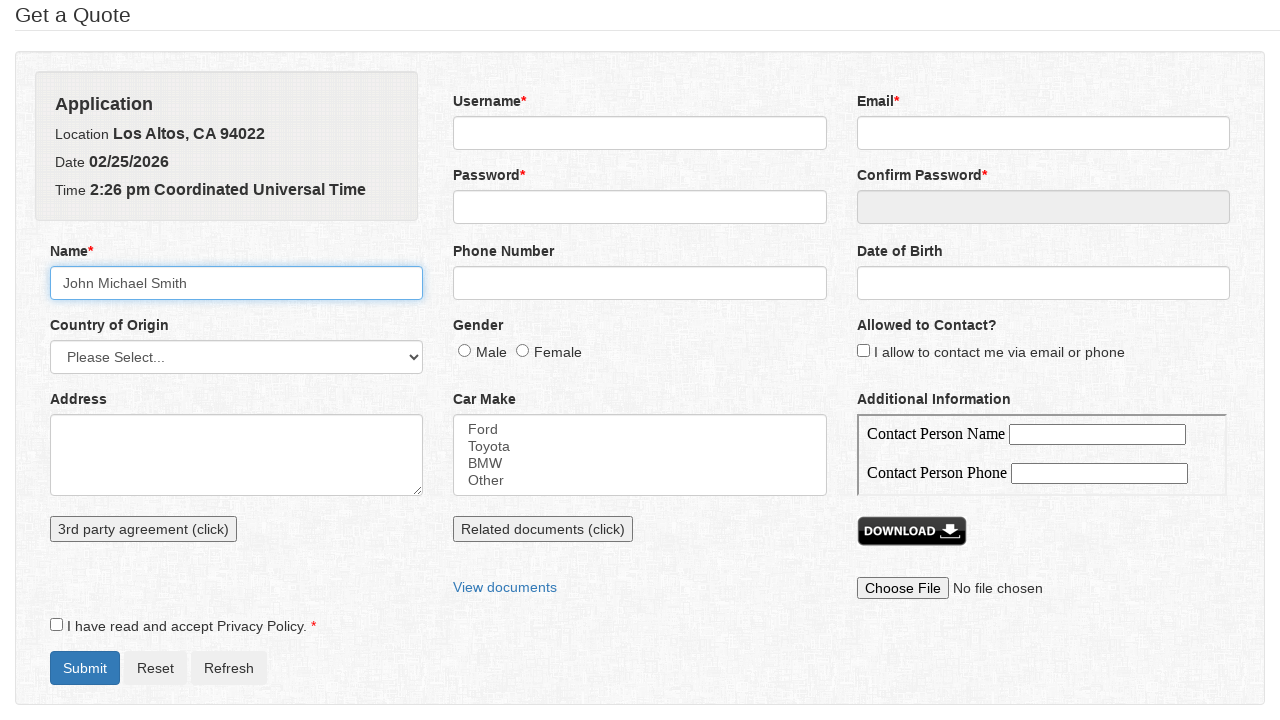